Tests double-click functionality on W3Schools example page by double-clicking text element within an iframe and verifying the style change

Starting URL: https://www.w3schools.com/tags/tryit.asp?filename=tryhtml5_ev_ondblclick2

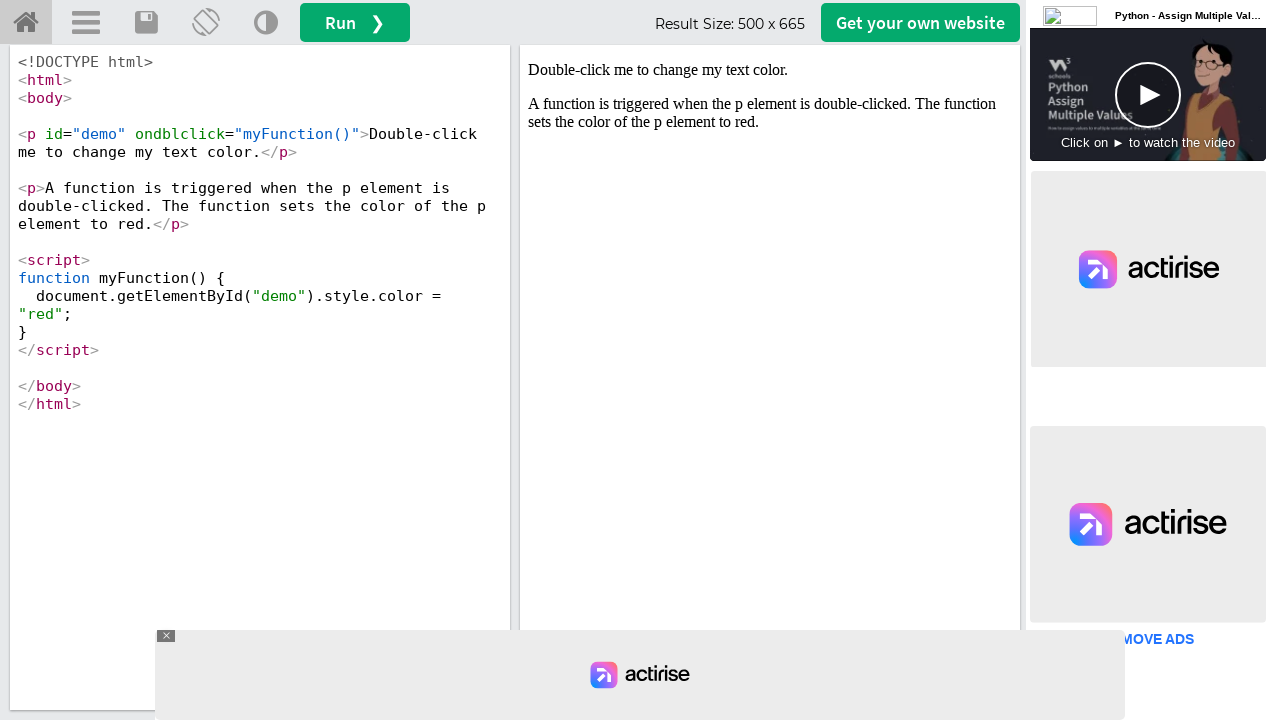

Located iframe element with ID 'iframeResult'
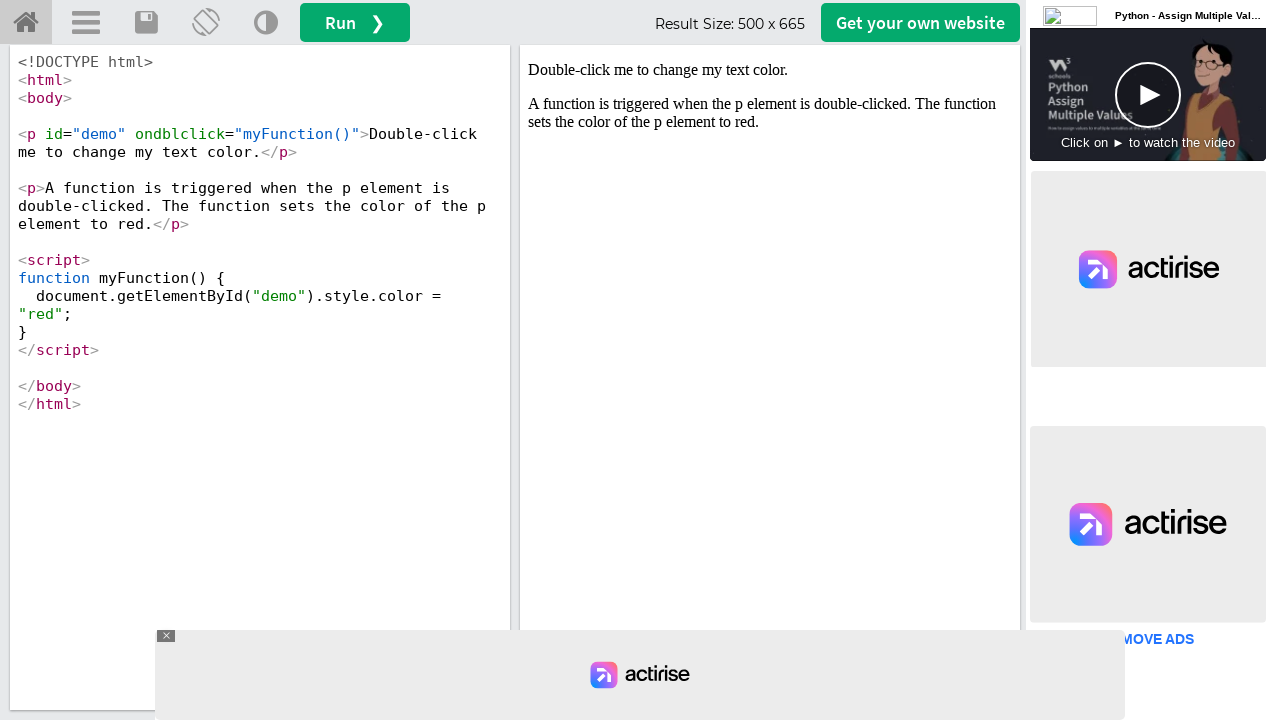

Double-clicked on demo text element within iframe at (770, 70) on iframe#iframeResult >> internal:control=enter-frame >> #demo
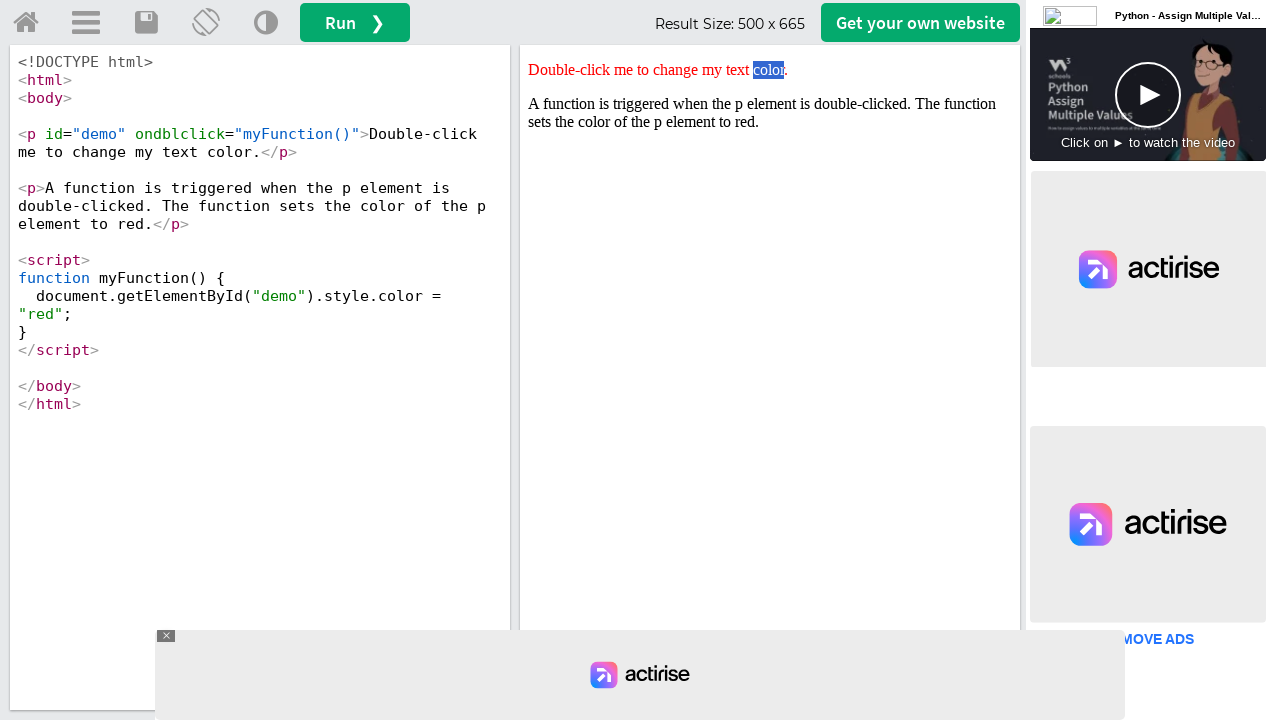

Located demo element to verify style change
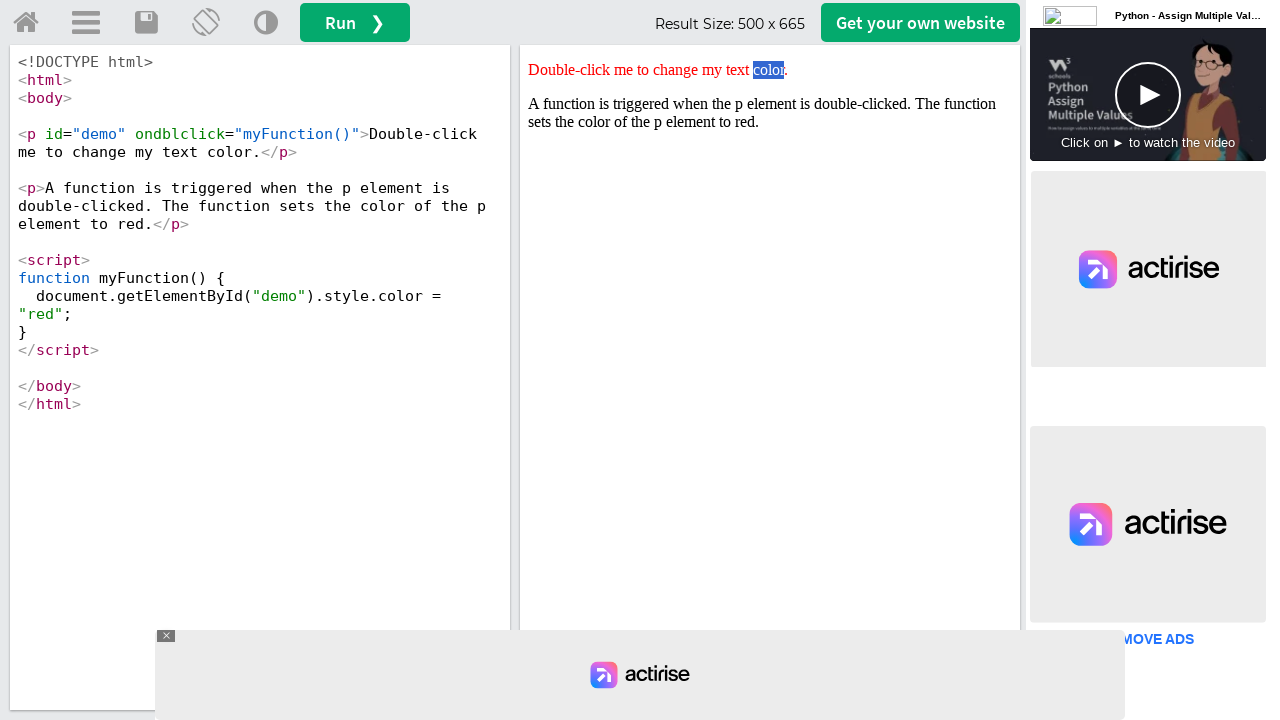

Retrieved style attribute: 'color: red;'
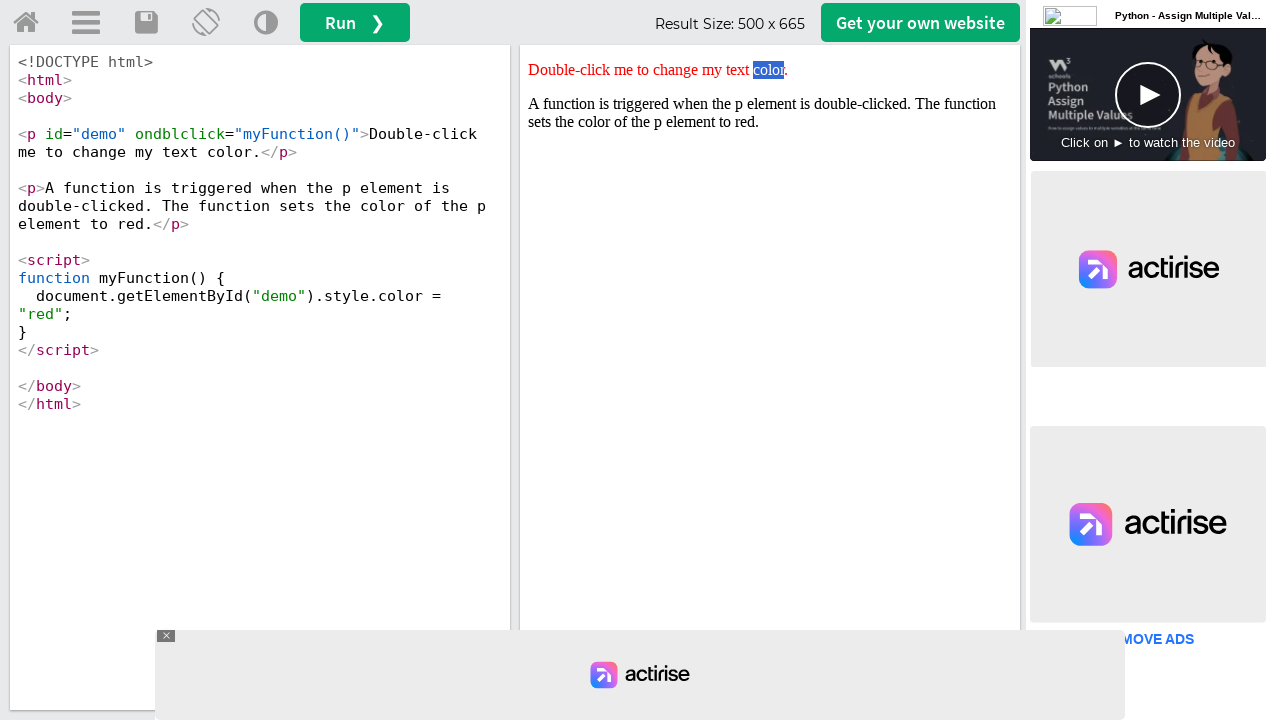

Verified that style attribute contains 'red' color change
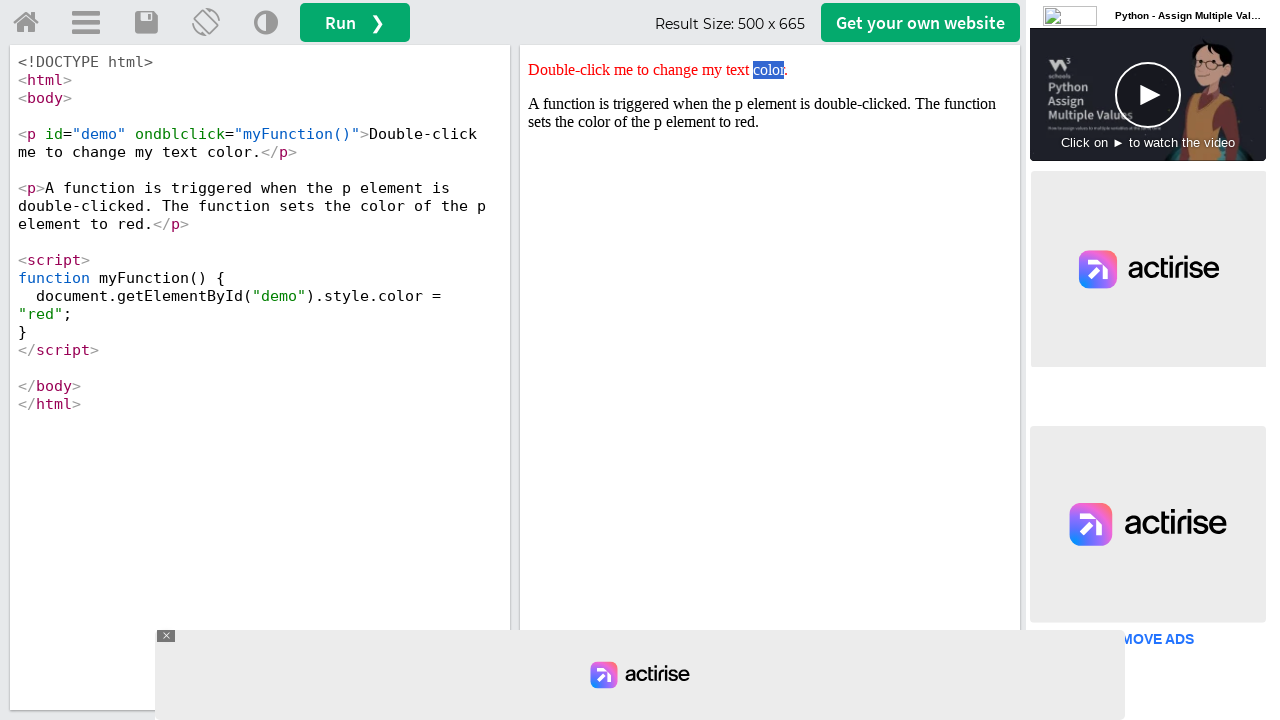

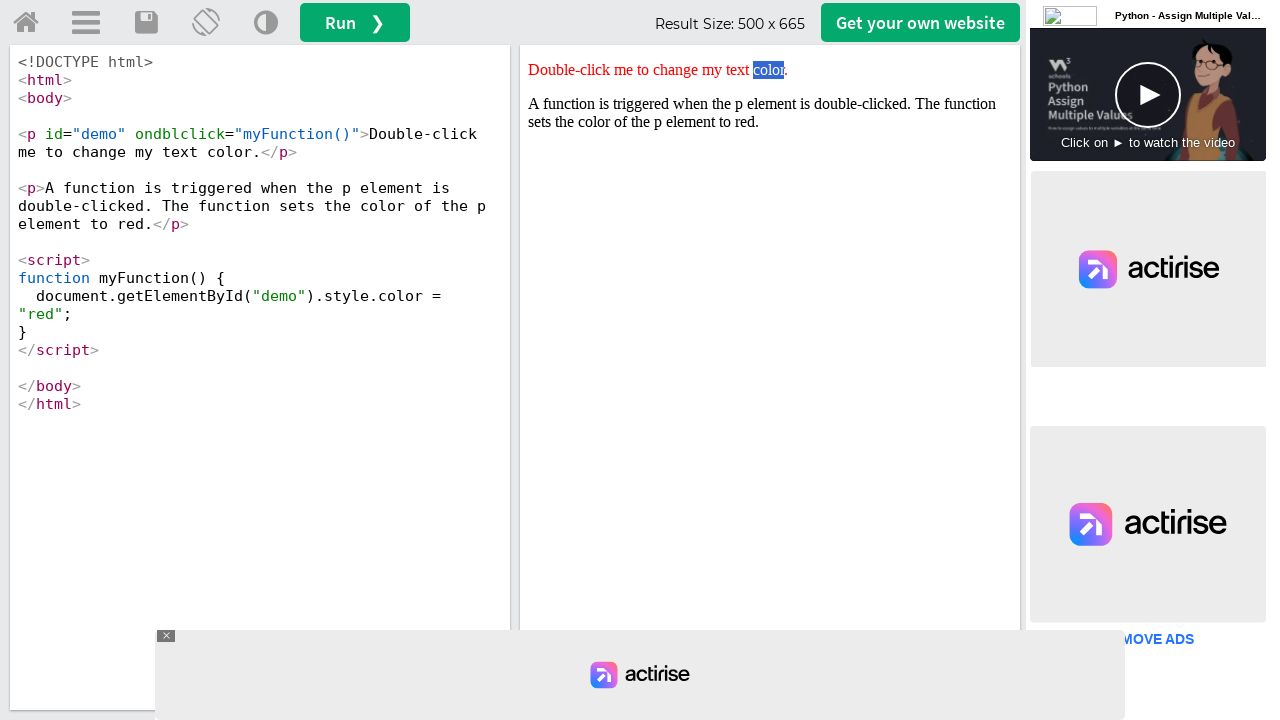